Tests the Stockbit website by attempting to interact with a search box, clicking the Investing menu, and verifying that expected content is displayed on the page.

Starting URL: https://stockbit.com/

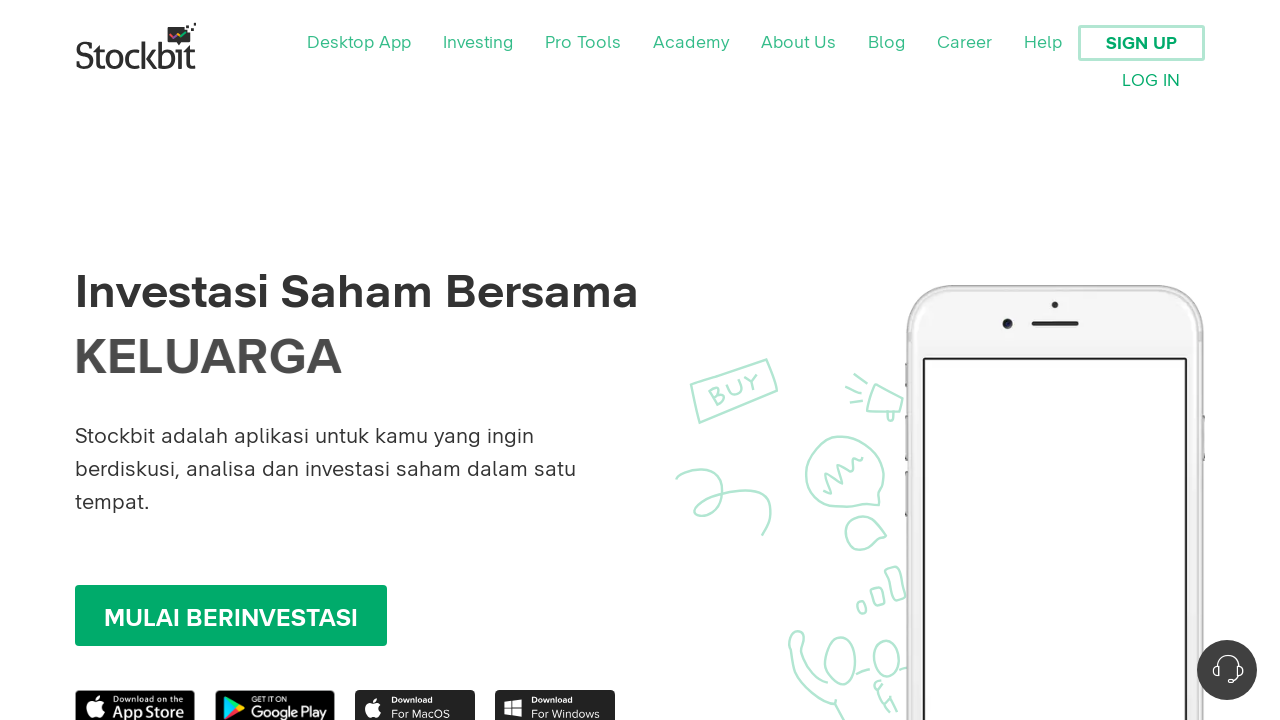

Search box with selector input[name='q'] not found, continuing on input[name='q']
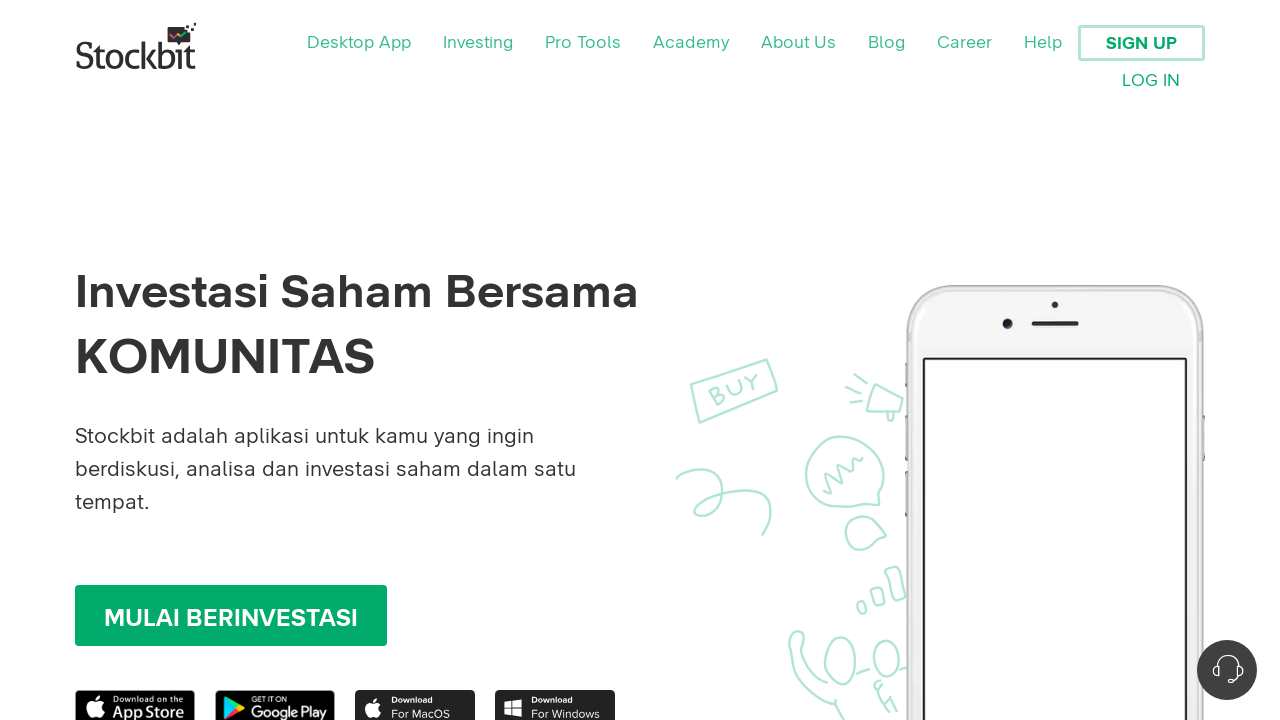

Waited 2 seconds for page to stabilize
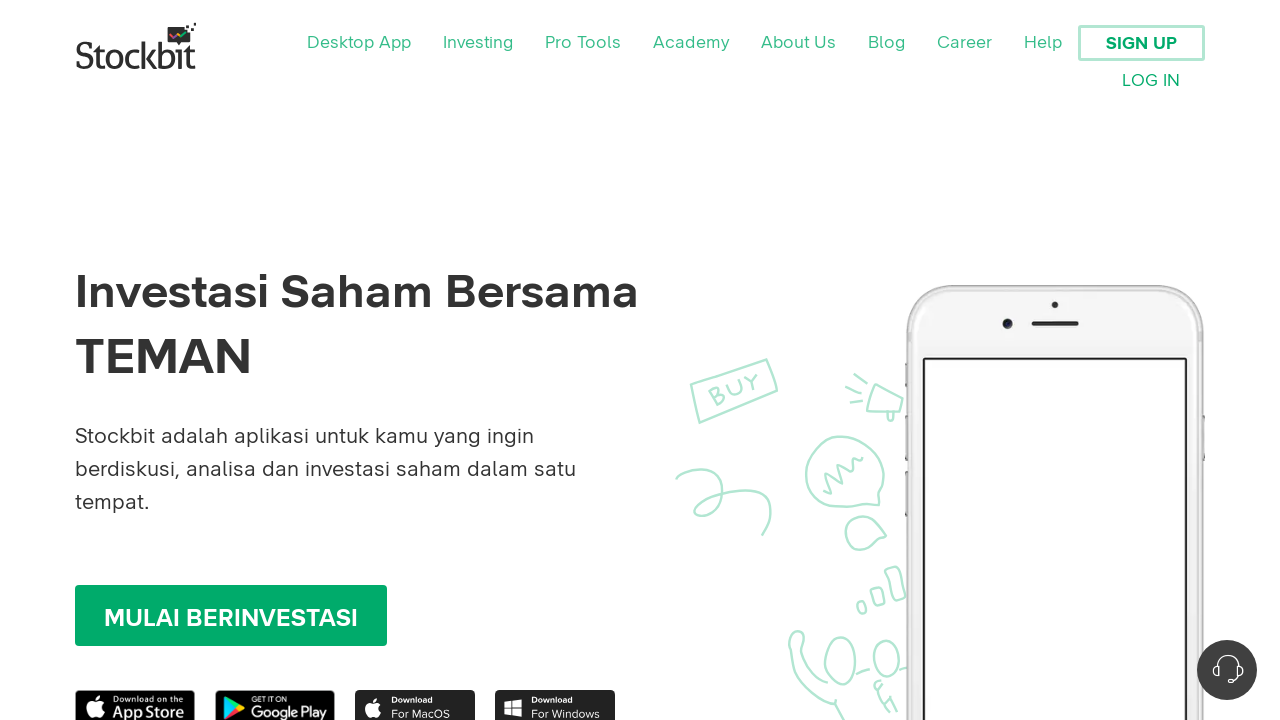

Clicked on Investing menu at (478, 43) on xpath=//*[contains(text(),'Investing')]
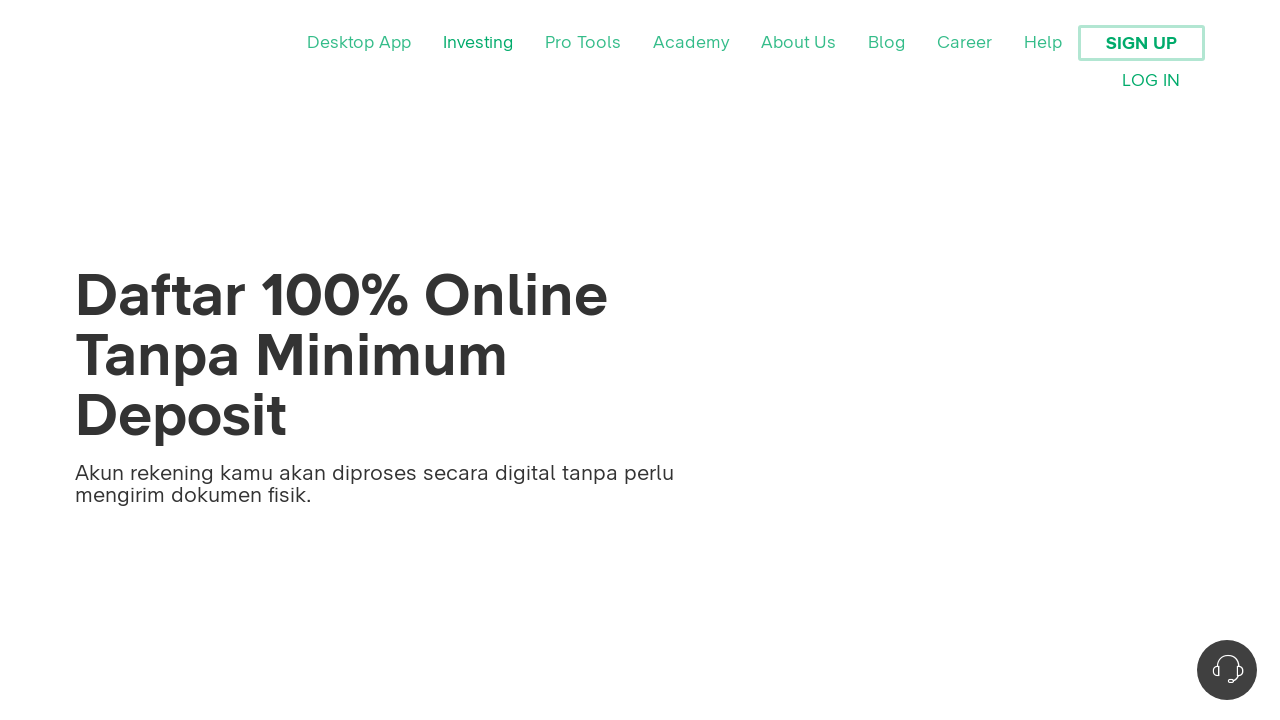

Waited 2 seconds for navigation to complete
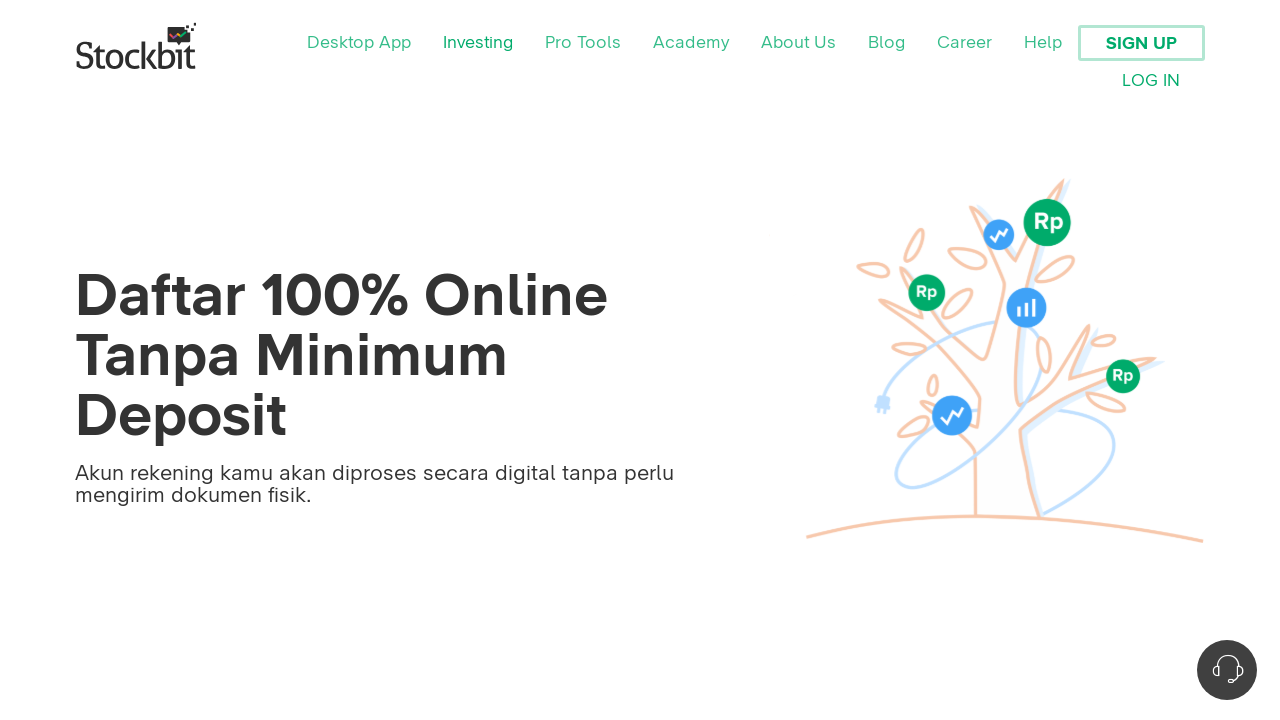

Verified expected content '3 Langkah Mudah Investasi Saham di Stockbit' is present on page
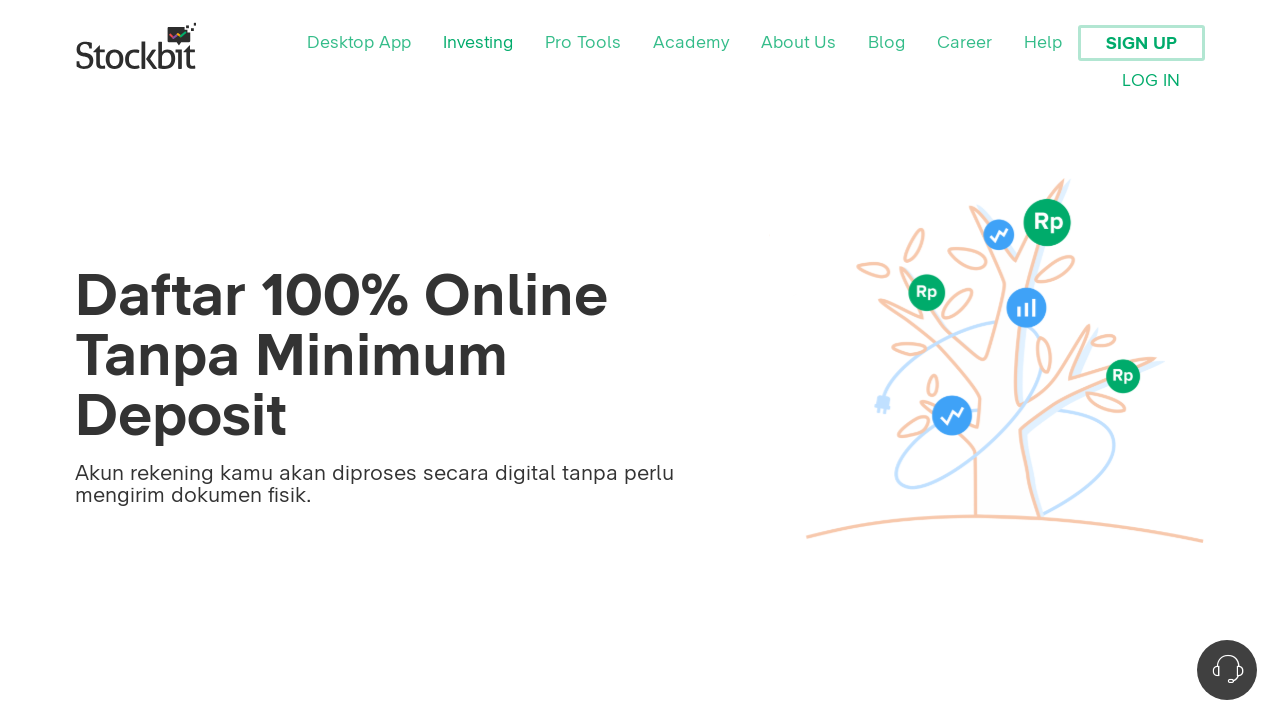

Verified page title contains 'Stockbit'
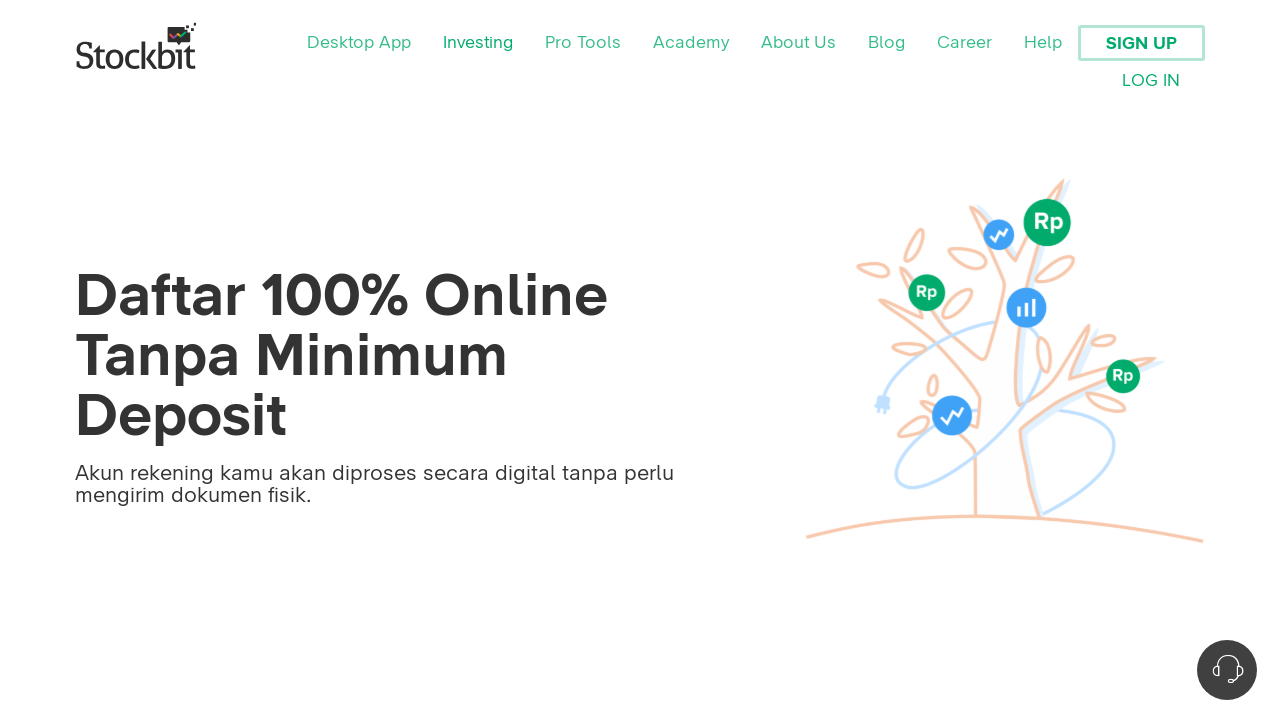

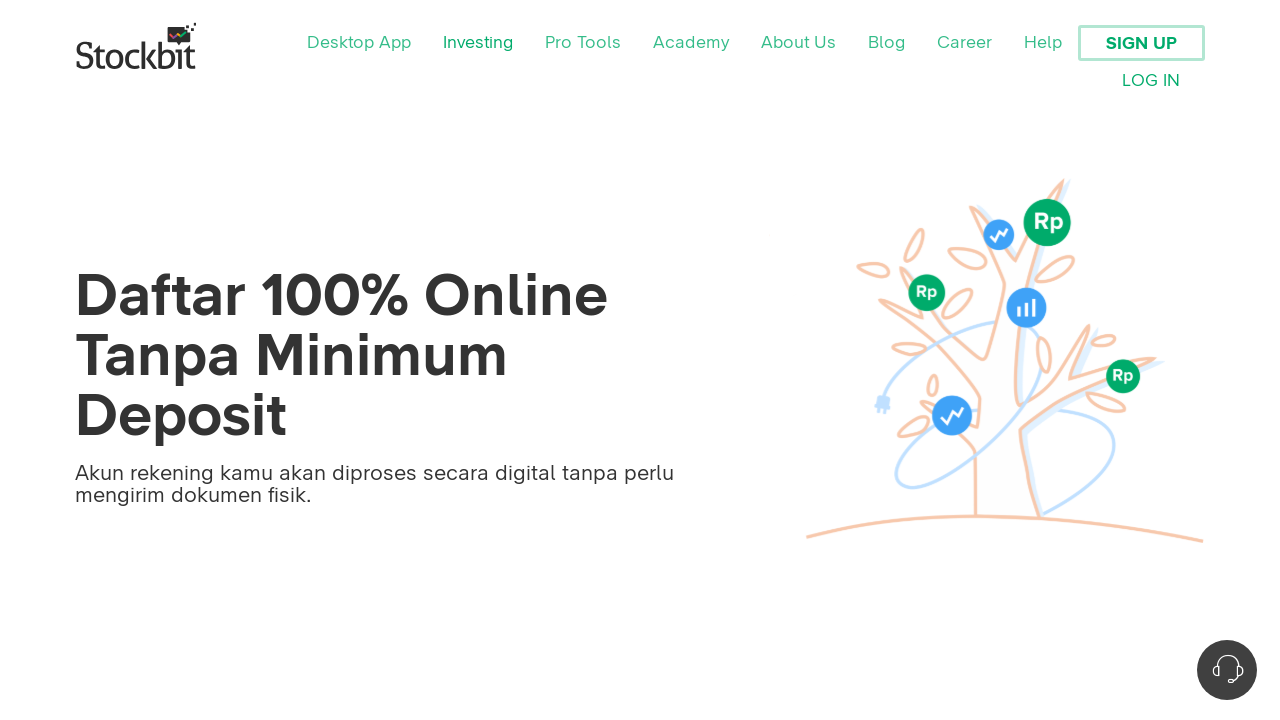